Tests selecting checkboxes in specific row positions (rows 2, 7, 12, 17) across multiple pagination pages in a web table.

Starting URL: https://testautomationpractice.blogspot.com/

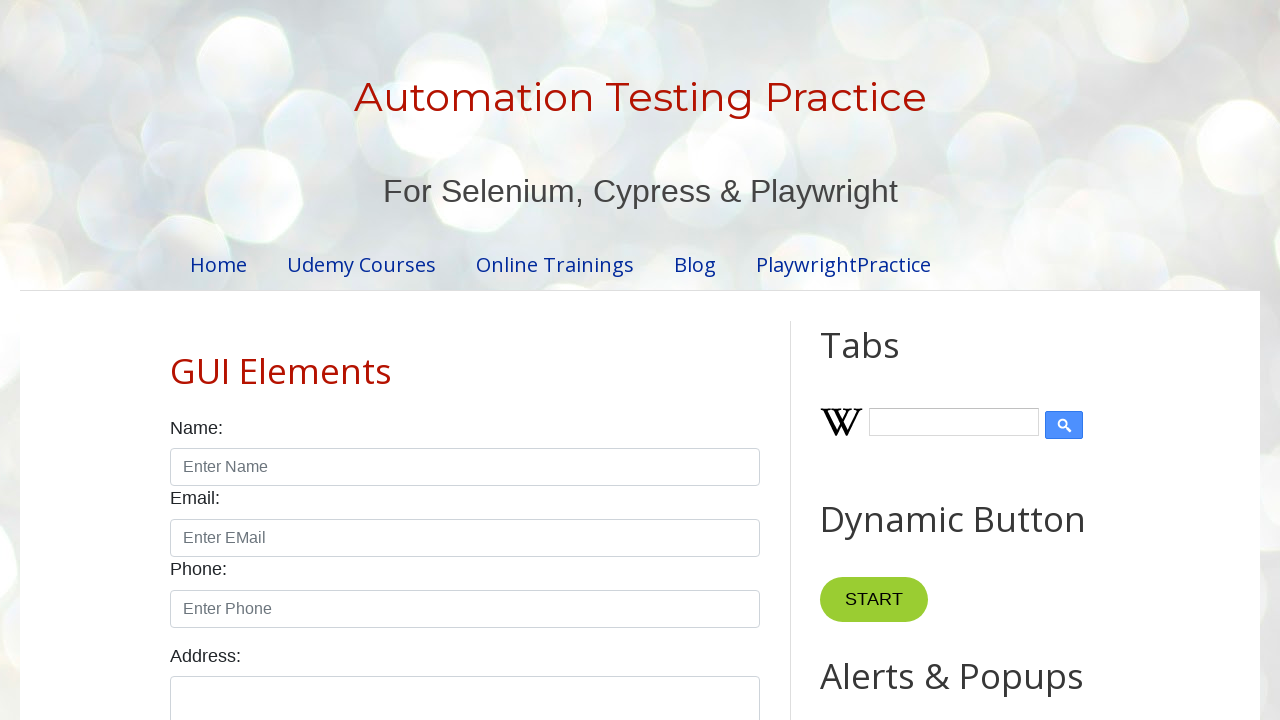

Waited for product table to load
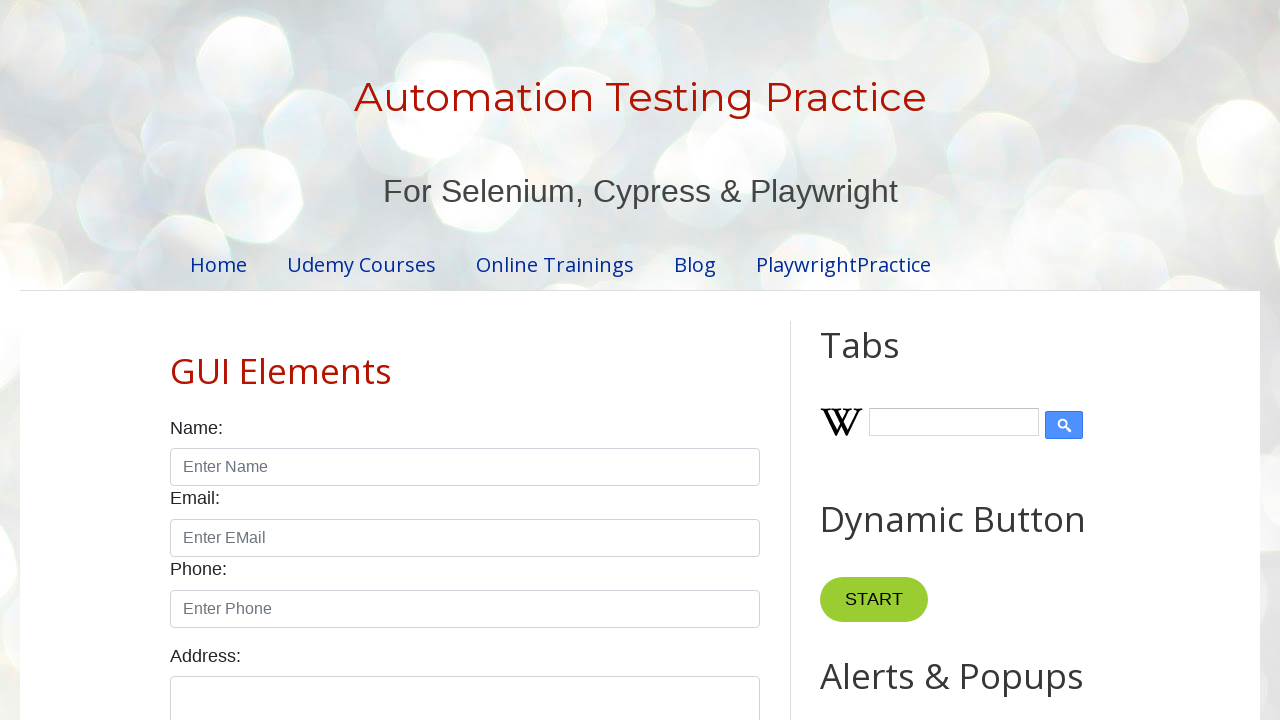

Retrieved total pagination pages count: 4
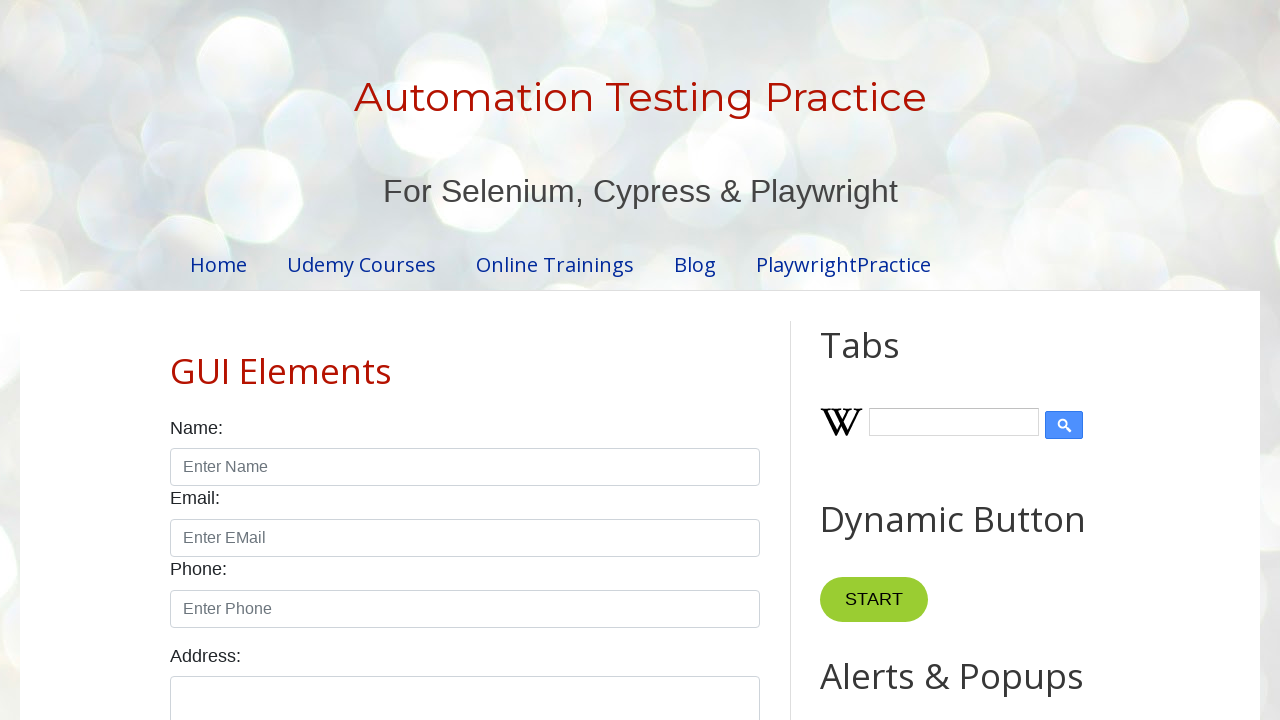

Counted 5 rows on current page
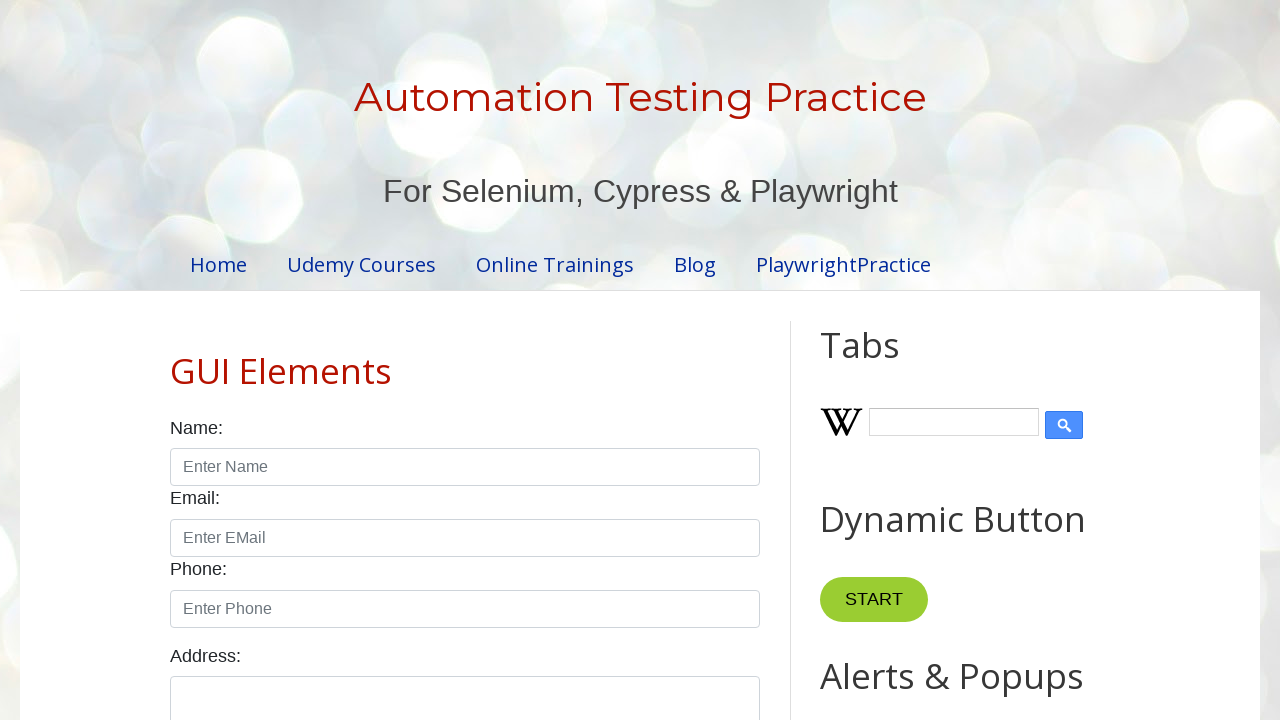

Checked checkbox in row 2 at (651, 360) on #productTable tbody tr >> nth=1 >> td:nth-child(4) input[type="checkbox"]
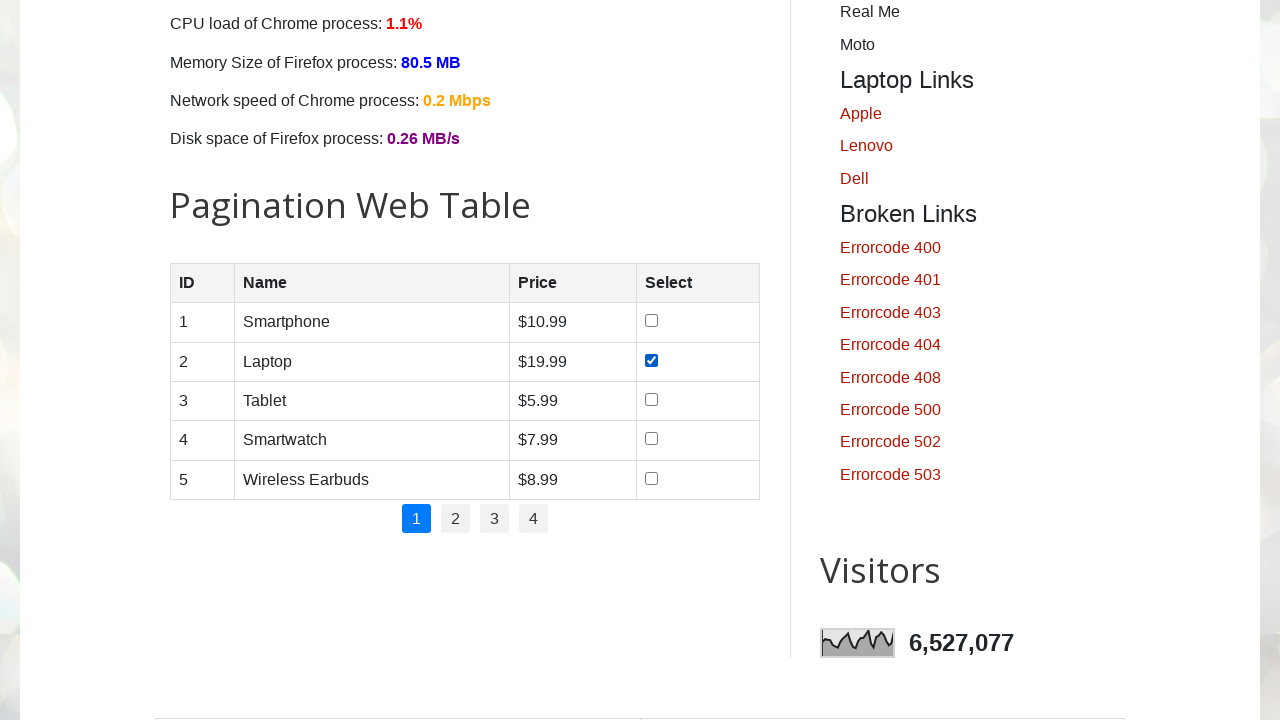

Waited 500ms before moving to next page
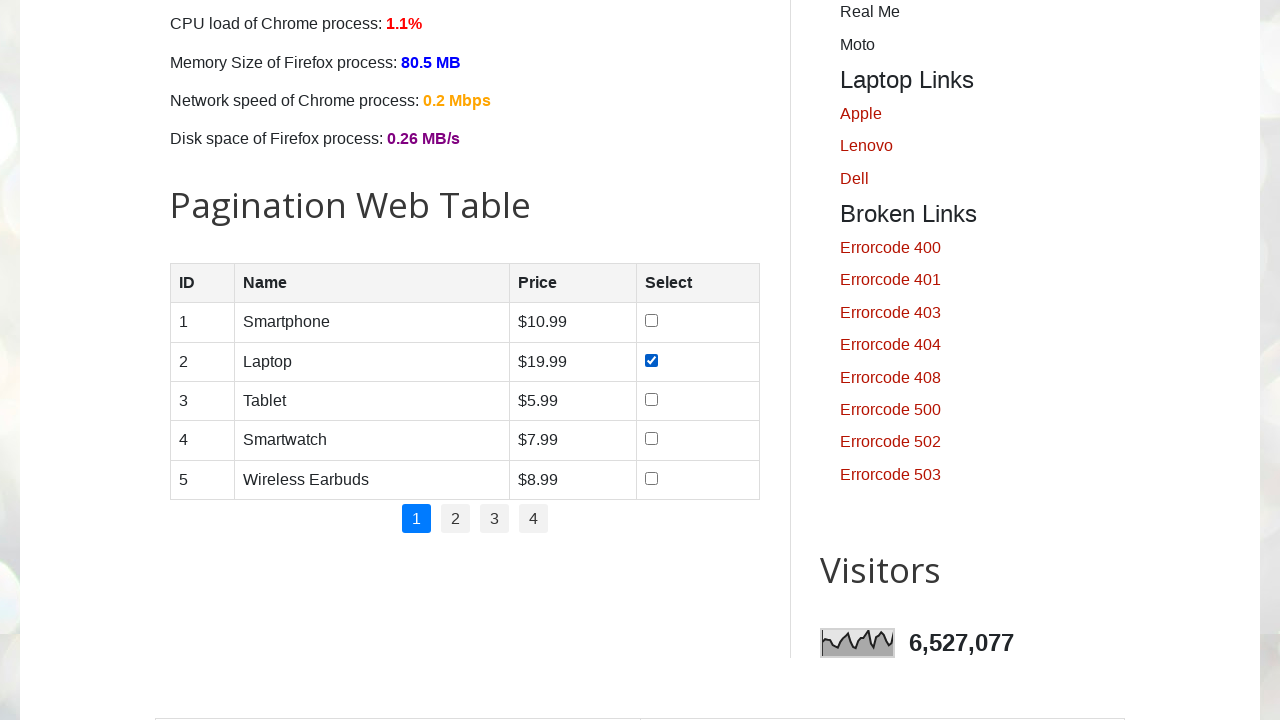

Clicked pagination link for page 2 at (456, 519) on .pagination li a >> nth=1
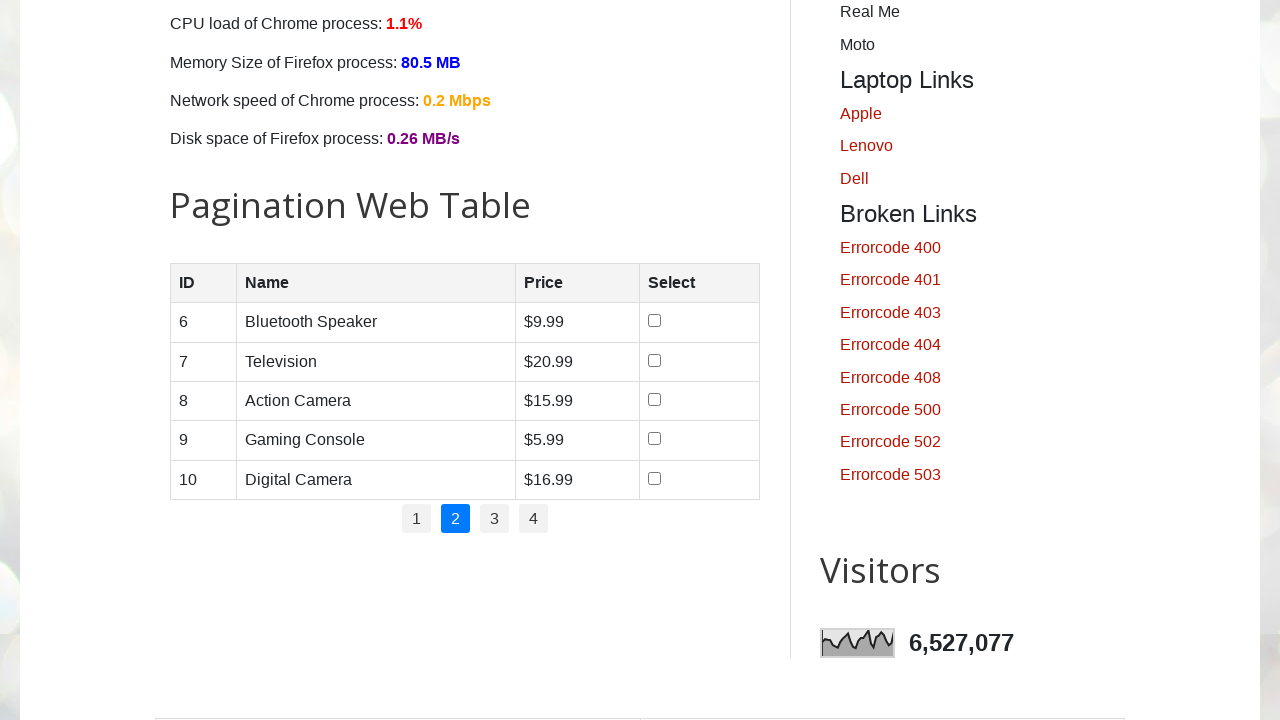

Waited for page 2 to load
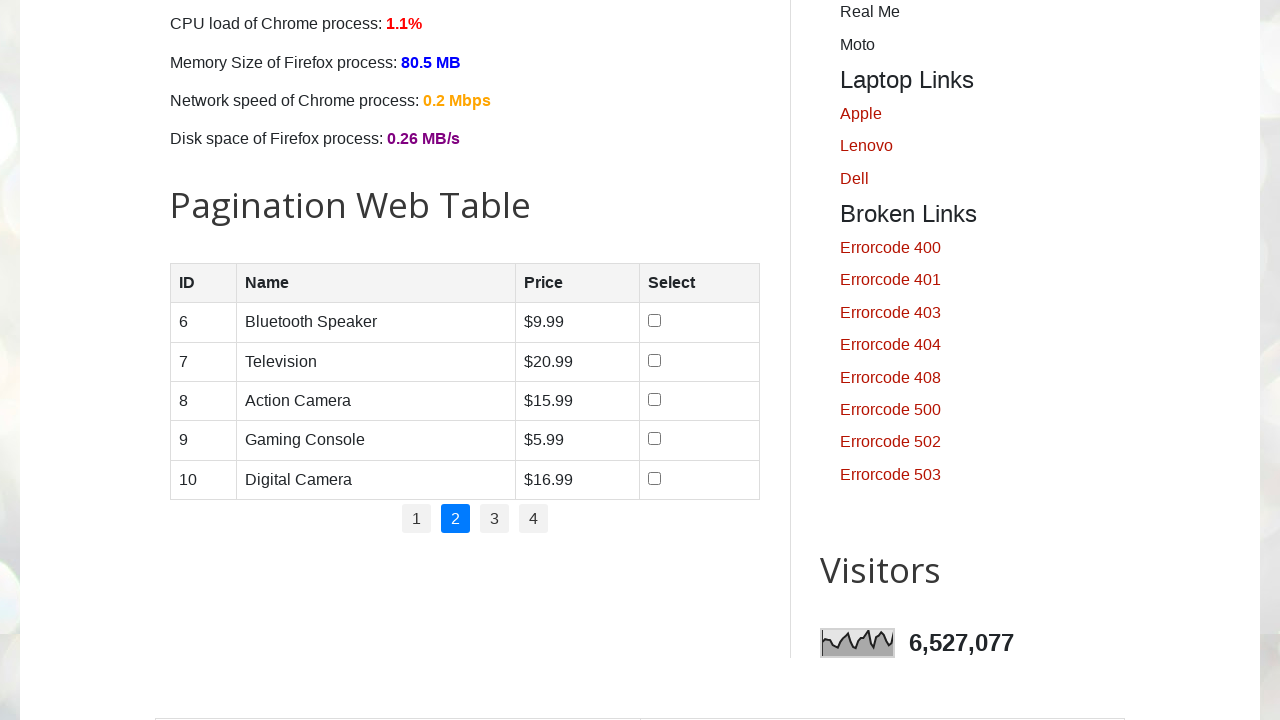

Counted 5 rows on current page
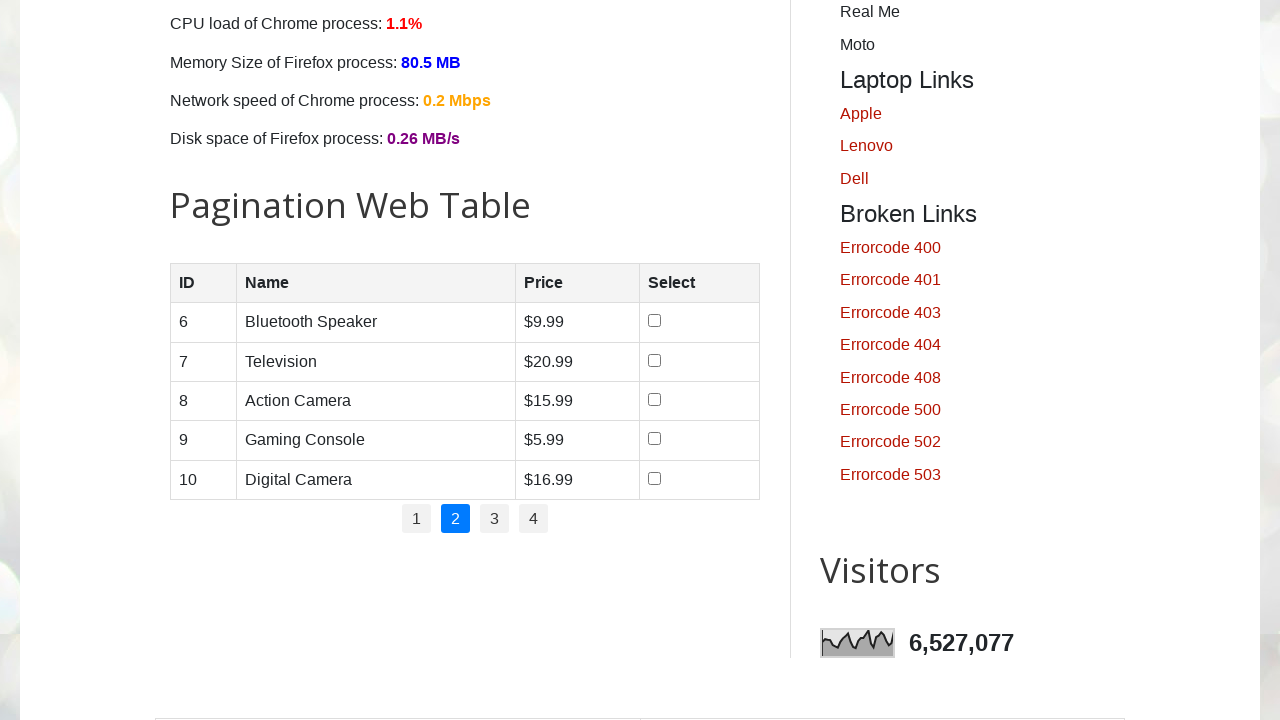

Checked checkbox in row 7 at (654, 360) on #productTable tbody tr >> nth=1 >> td:nth-child(4) input[type="checkbox"]
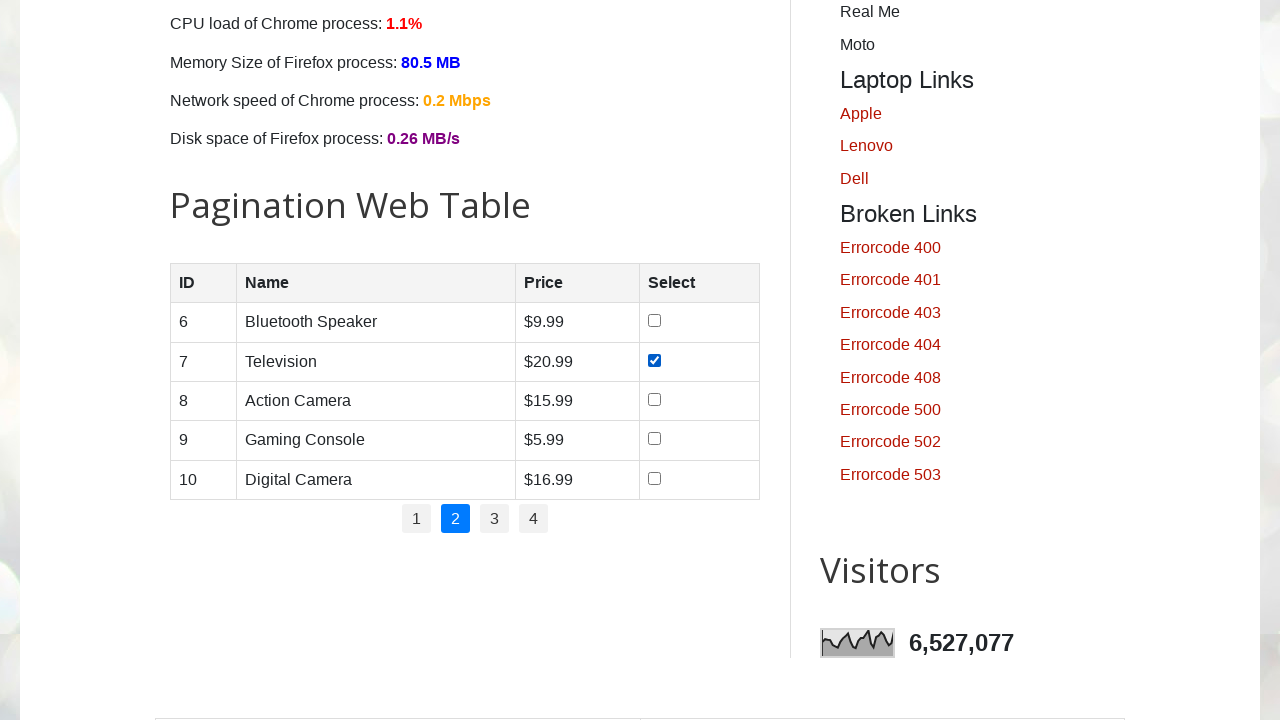

Waited 500ms before moving to next page
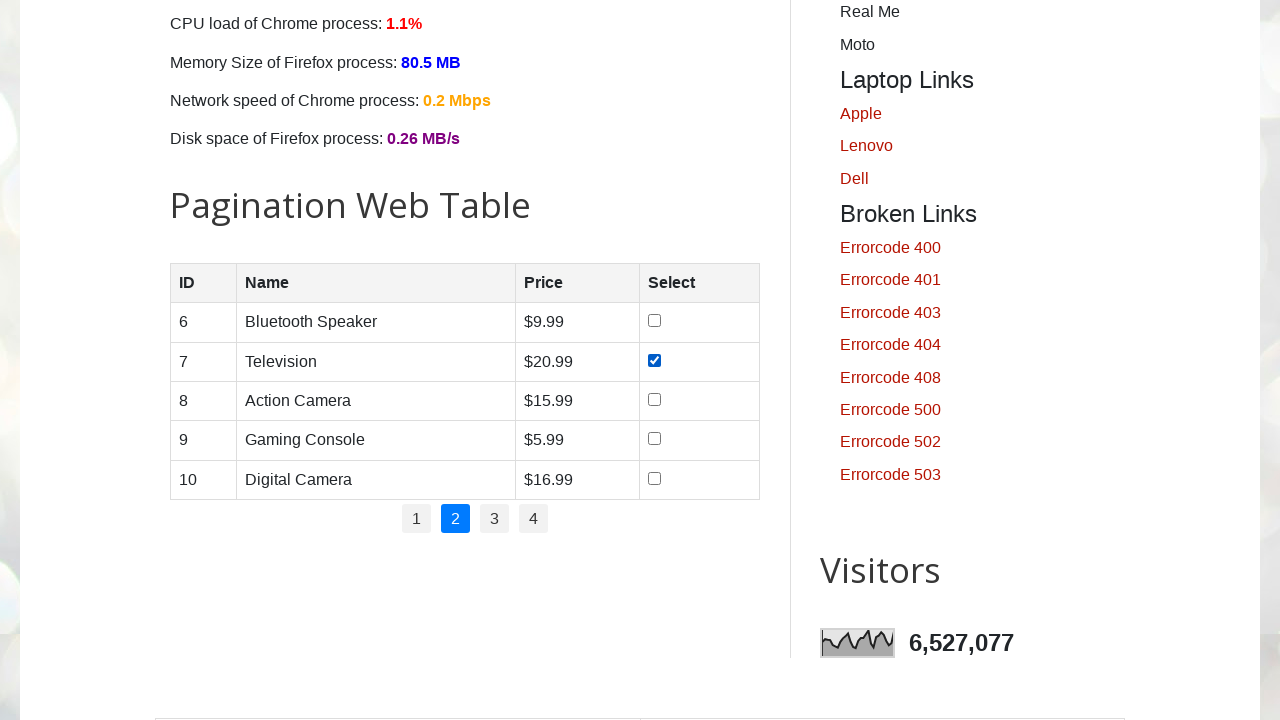

Clicked pagination link for page 3 at (494, 519) on .pagination li a >> nth=2
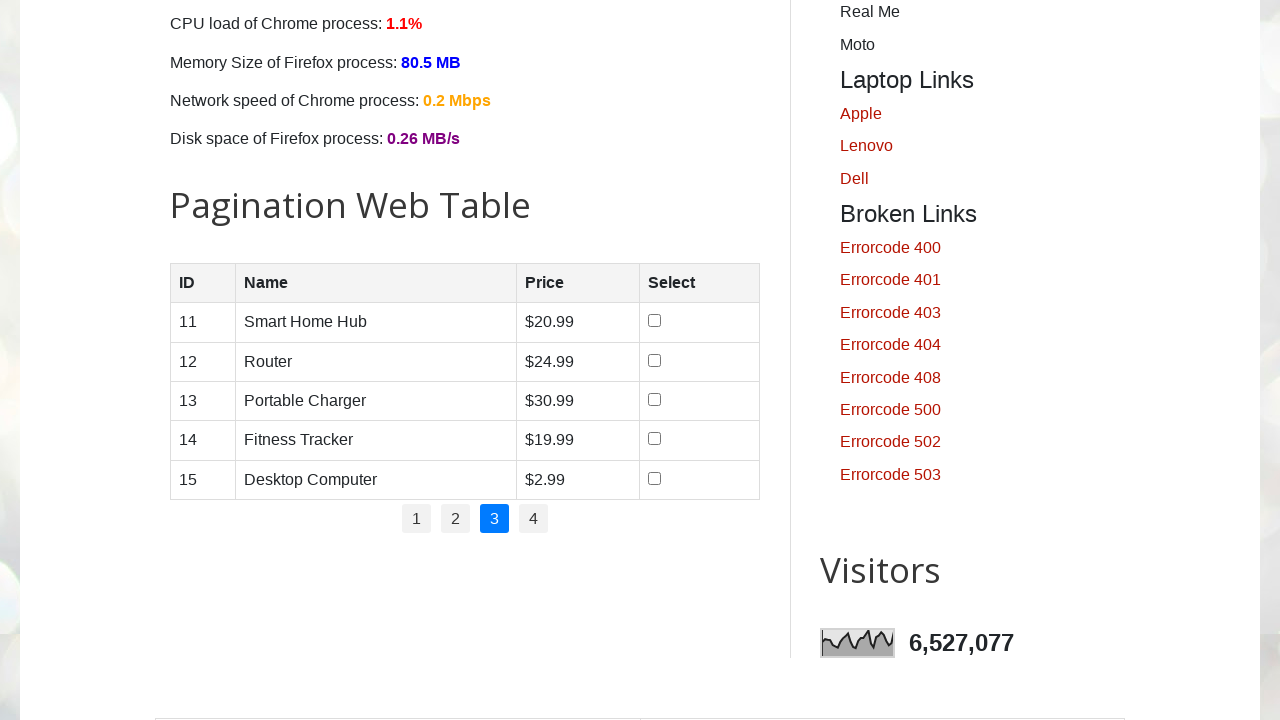

Waited for page 3 to load
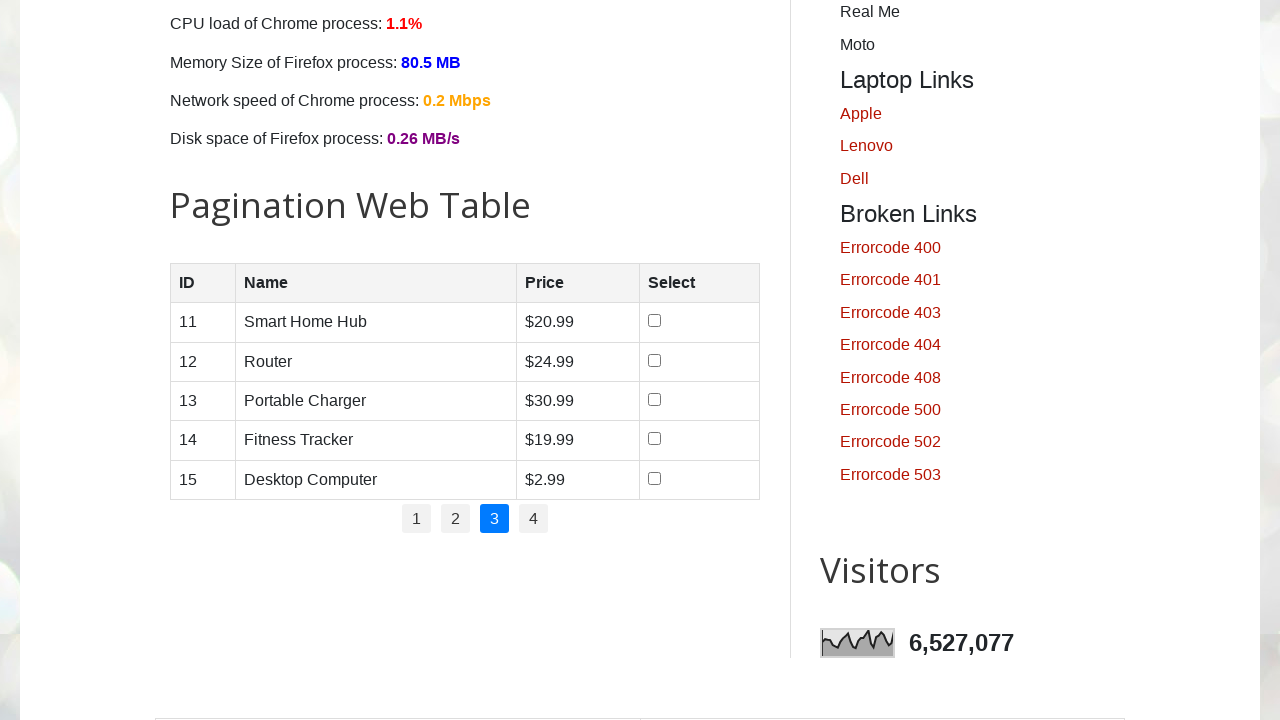

Counted 5 rows on current page
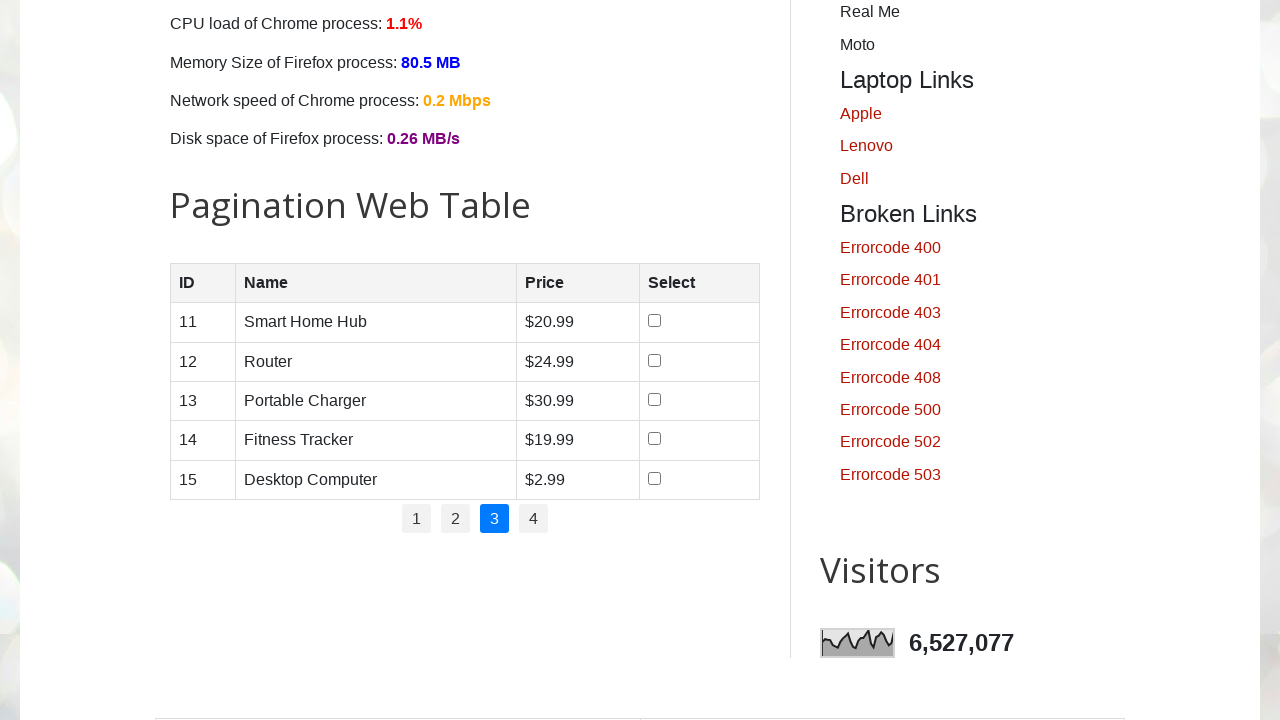

Checked checkbox in row 12 at (655, 360) on #productTable tbody tr >> nth=1 >> td:nth-child(4) input[type="checkbox"]
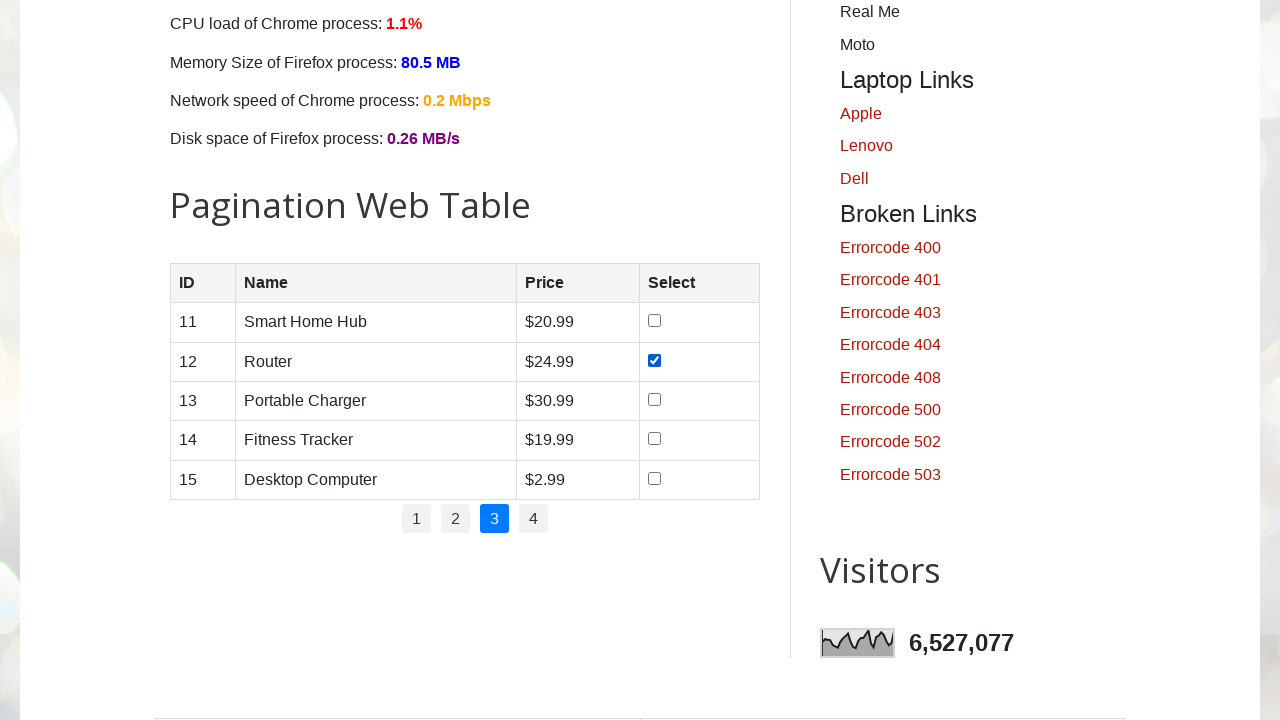

Waited 500ms before moving to next page
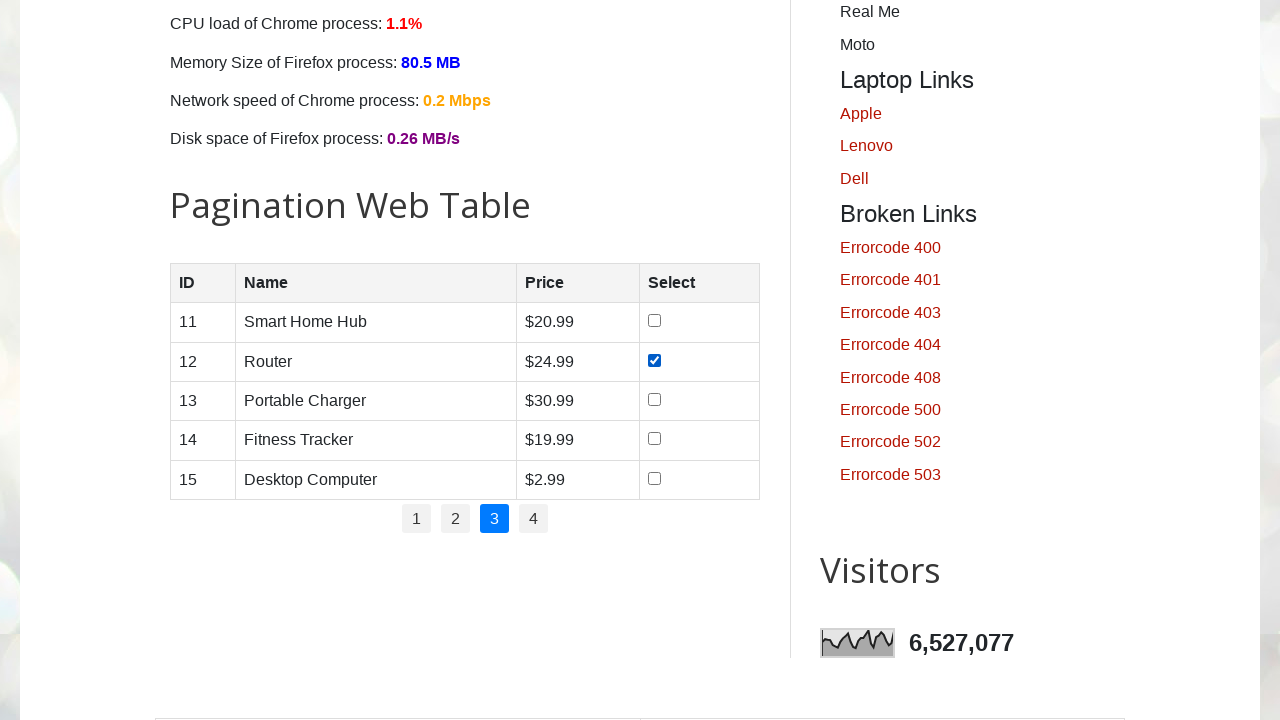

Clicked pagination link for page 4 at (534, 519) on .pagination li a >> nth=3
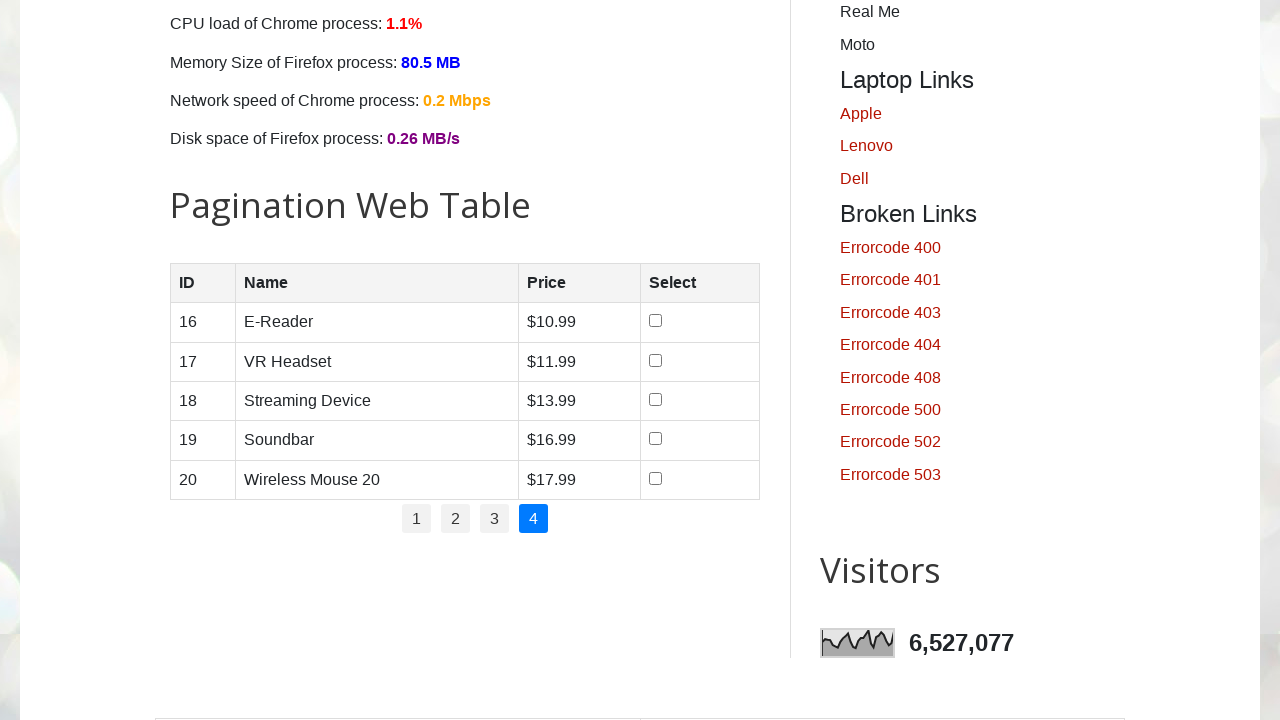

Waited for page 4 to load
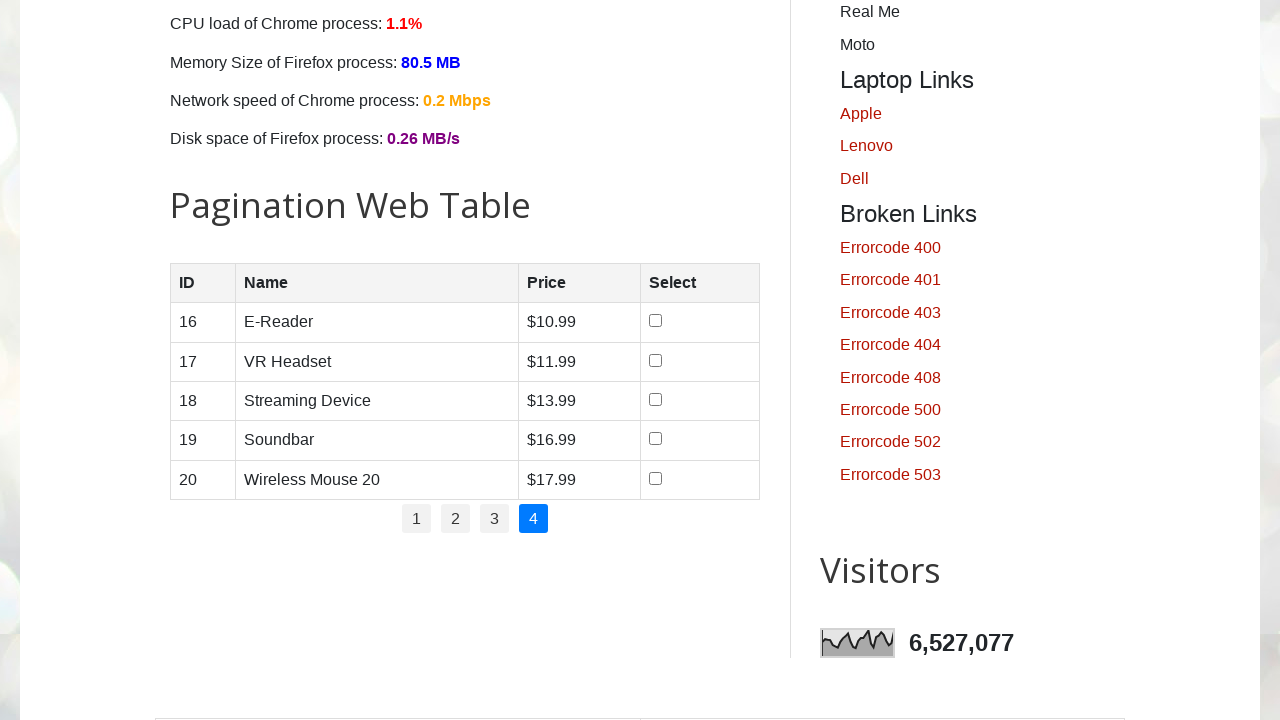

Counted 5 rows on current page
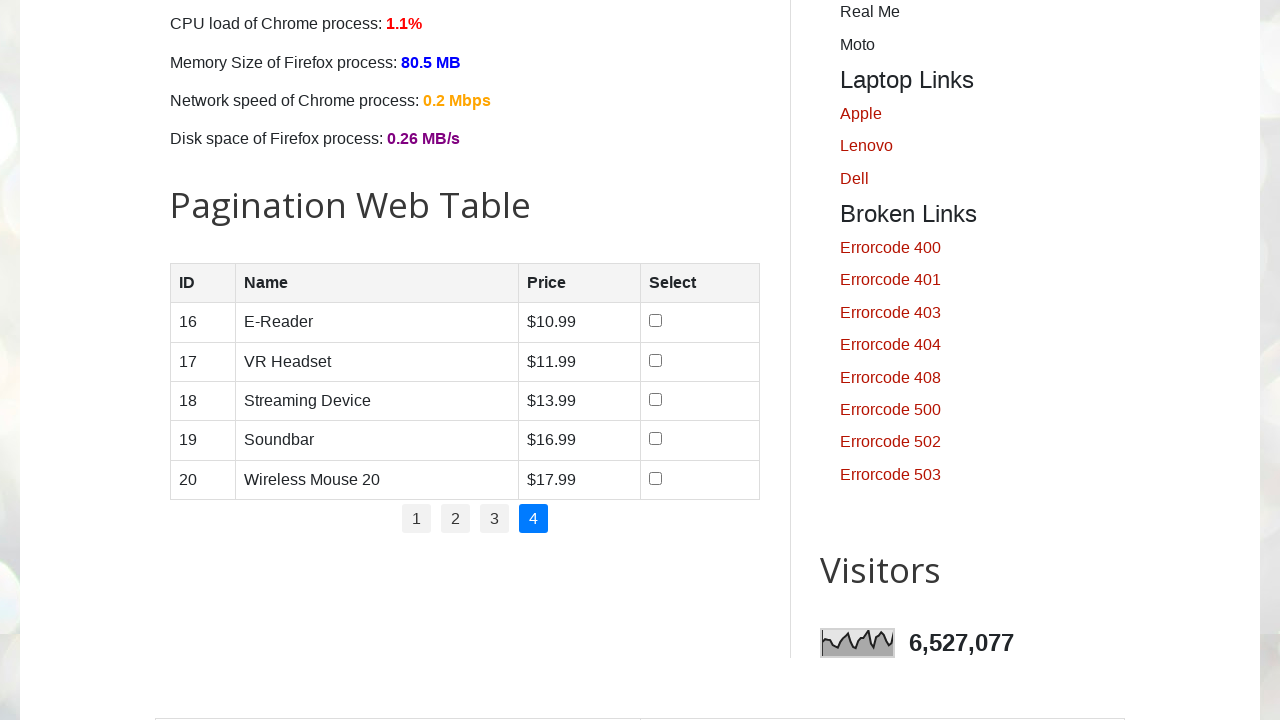

Checked checkbox in row 17 at (656, 360) on #productTable tbody tr >> nth=1 >> td:nth-child(4) input[type="checkbox"]
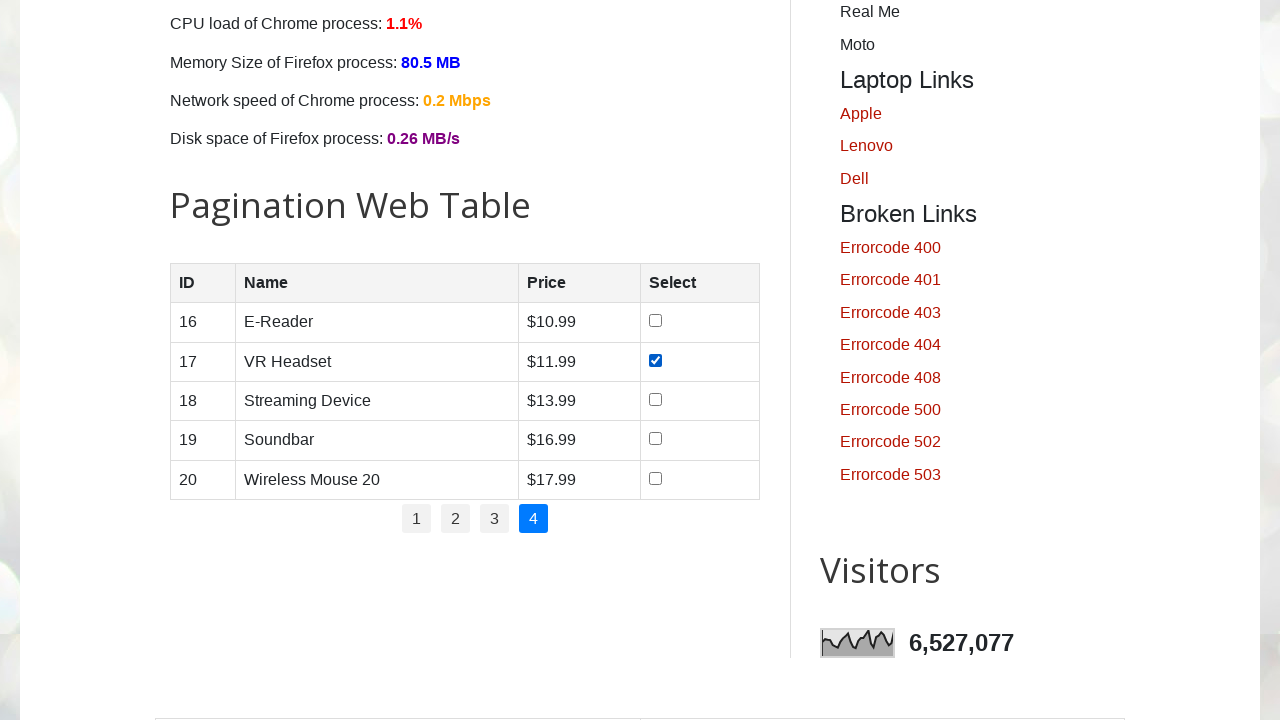

Waited 500ms before moving to next page
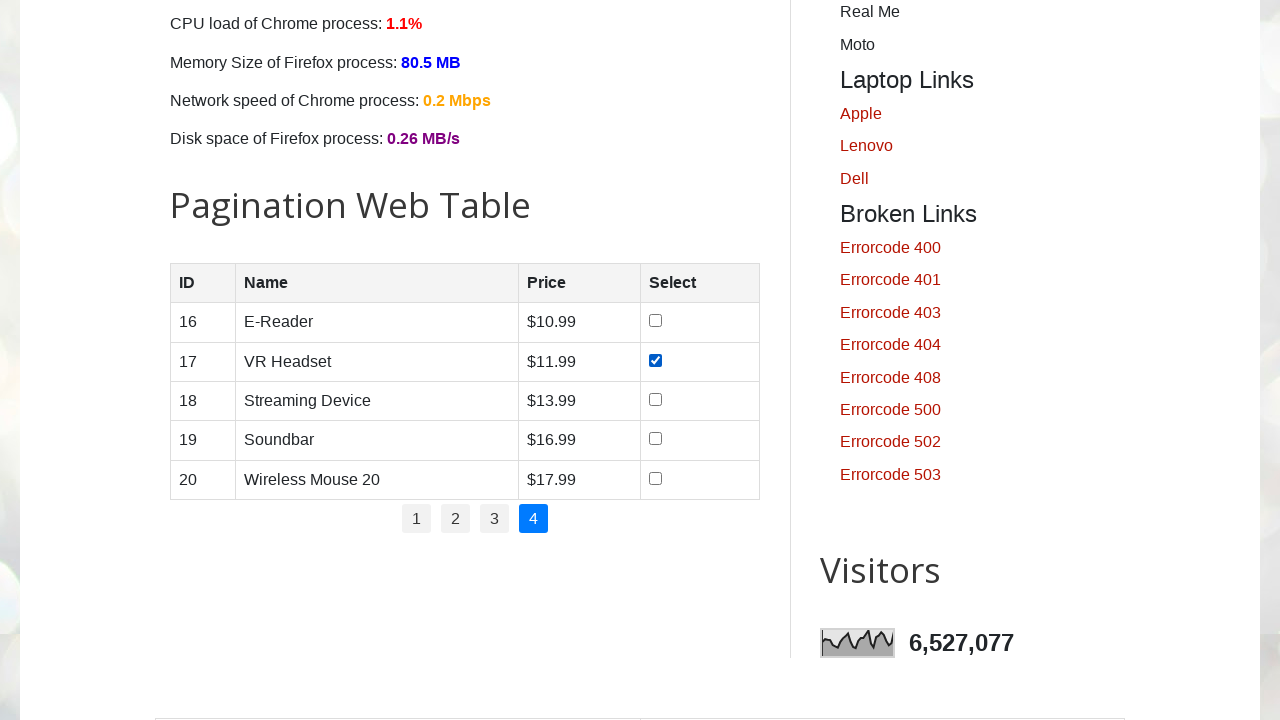

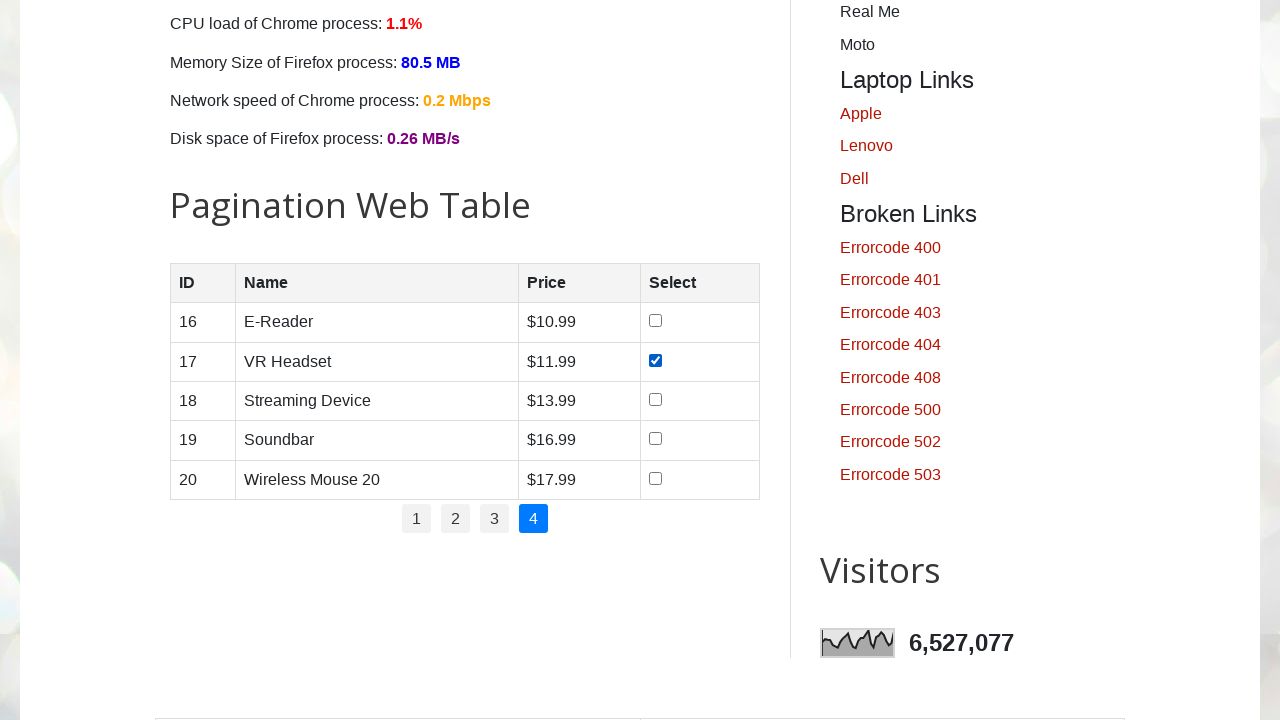